Tests that the todo counter displays the current number of items

Starting URL: https://demo.playwright.dev/todomvc

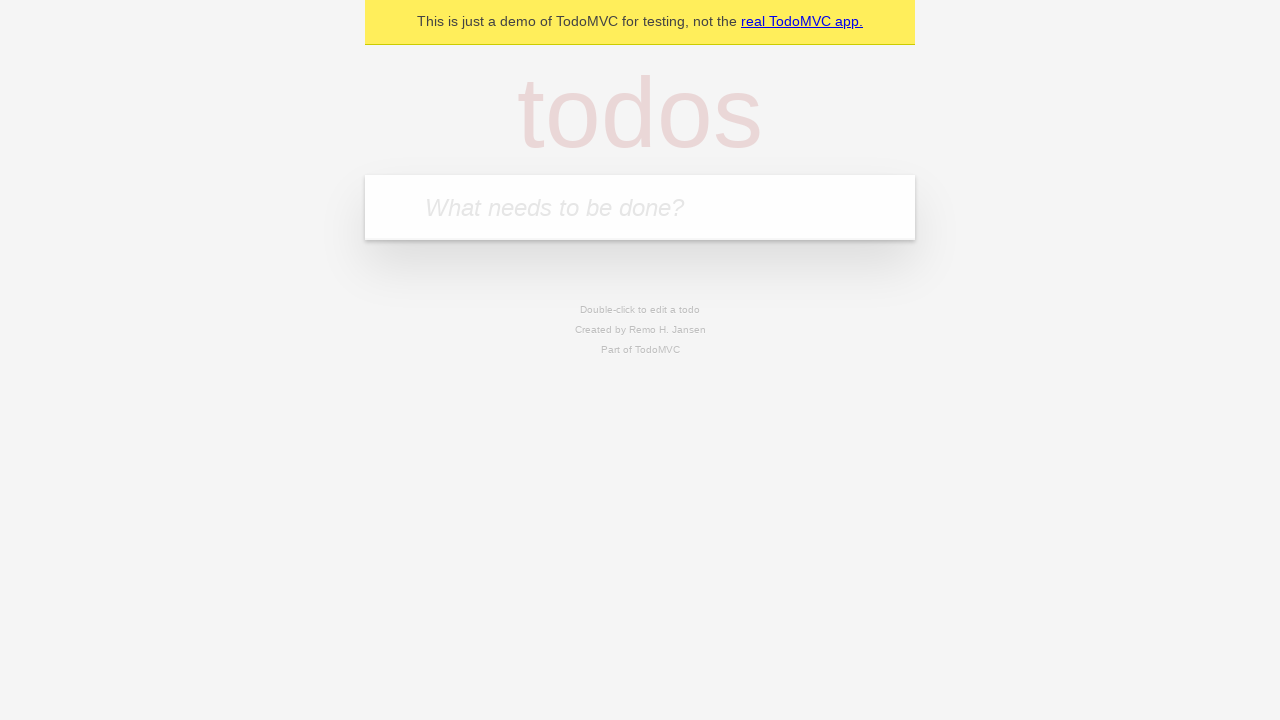

Located new todo input field
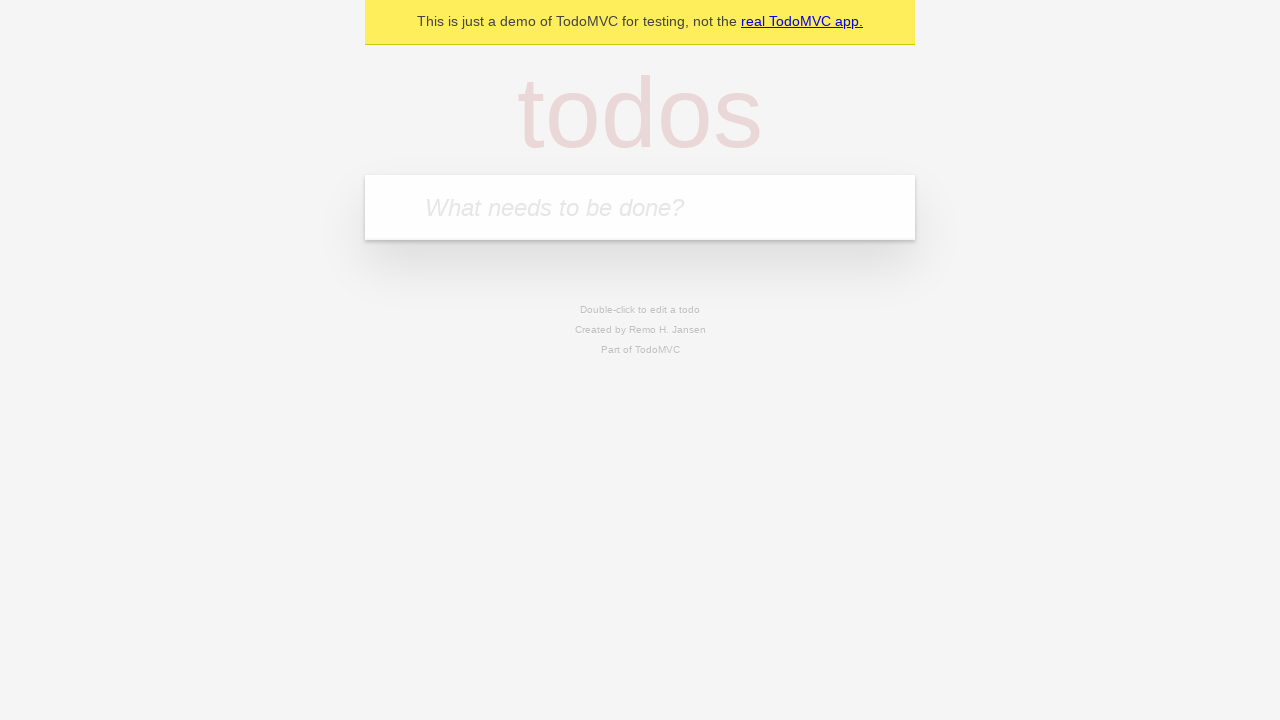

Filled todo input with 'buy some cheese' on internal:attr=[placeholder="What needs to be done?"i]
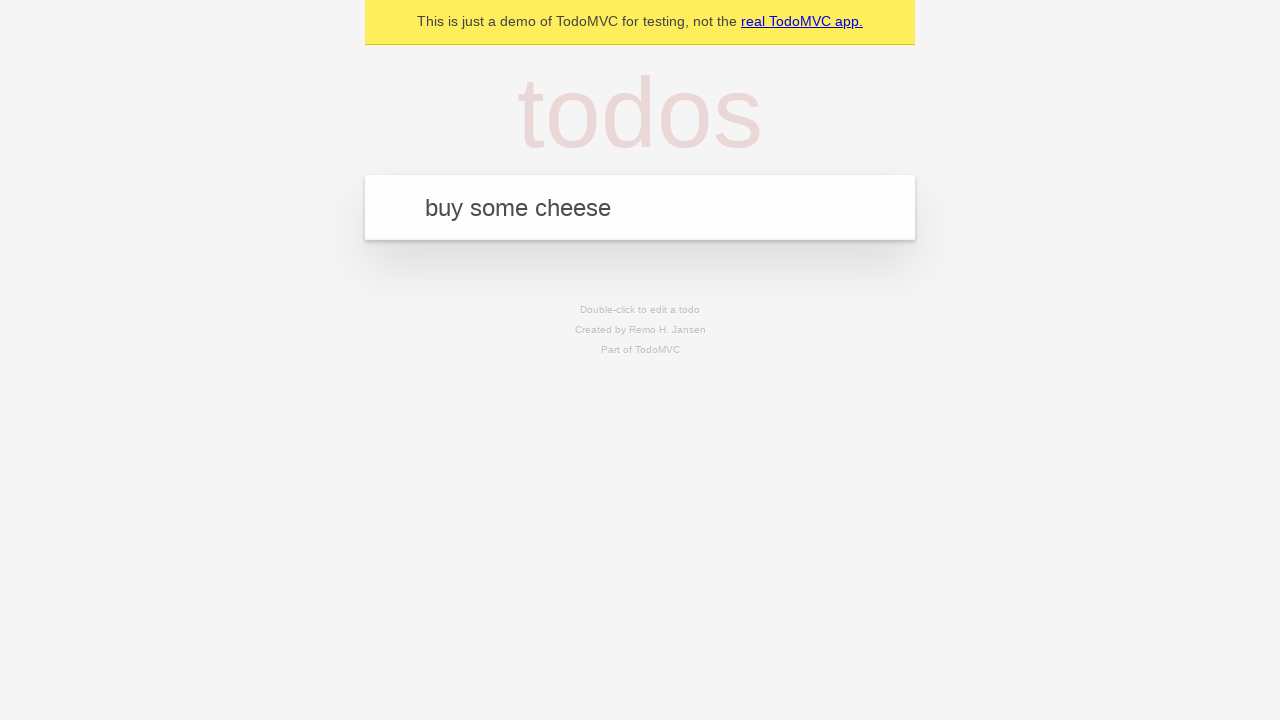

Pressed Enter to add first todo item on internal:attr=[placeholder="What needs to be done?"i]
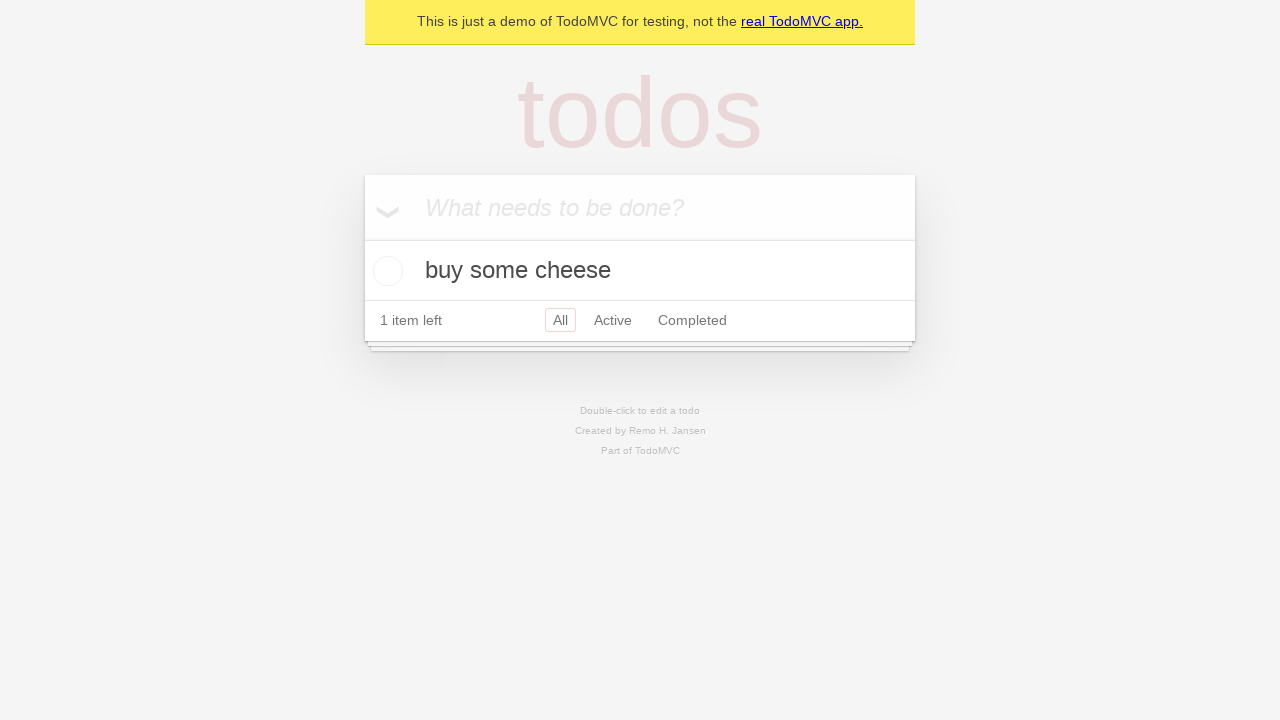

Todo counter element appeared
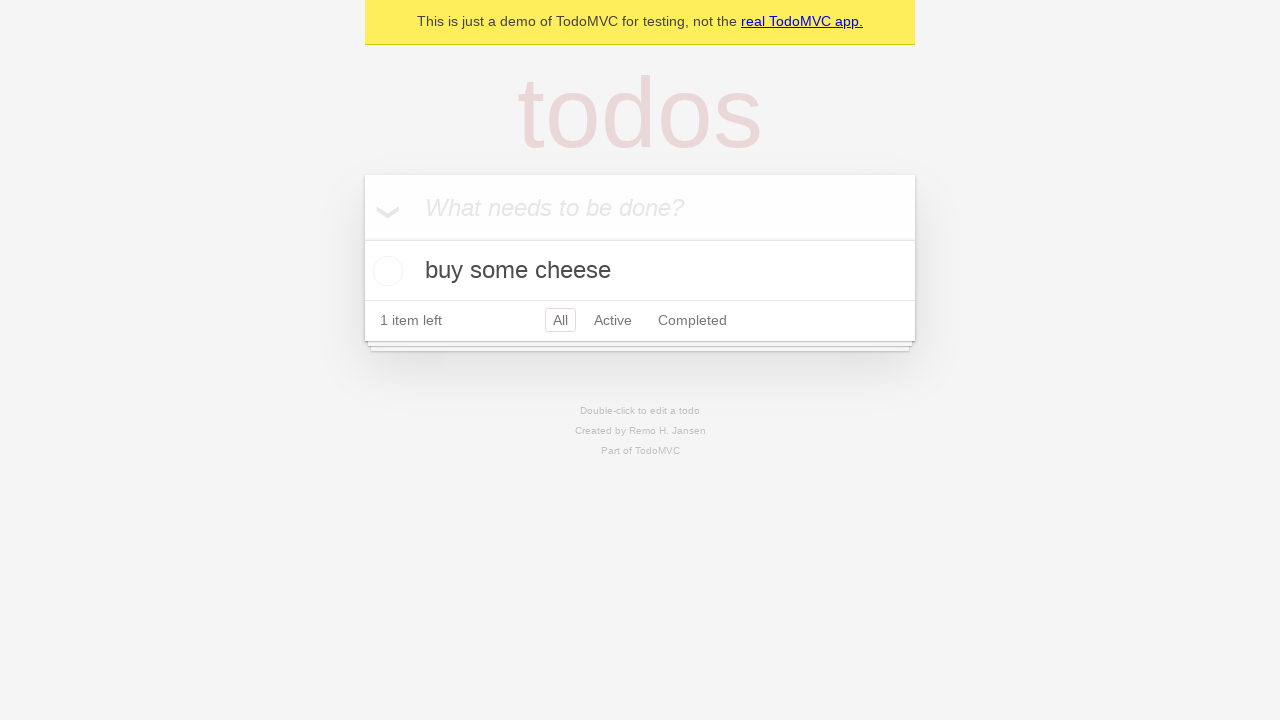

Filled todo input with 'feed the cat' on internal:attr=[placeholder="What needs to be done?"i]
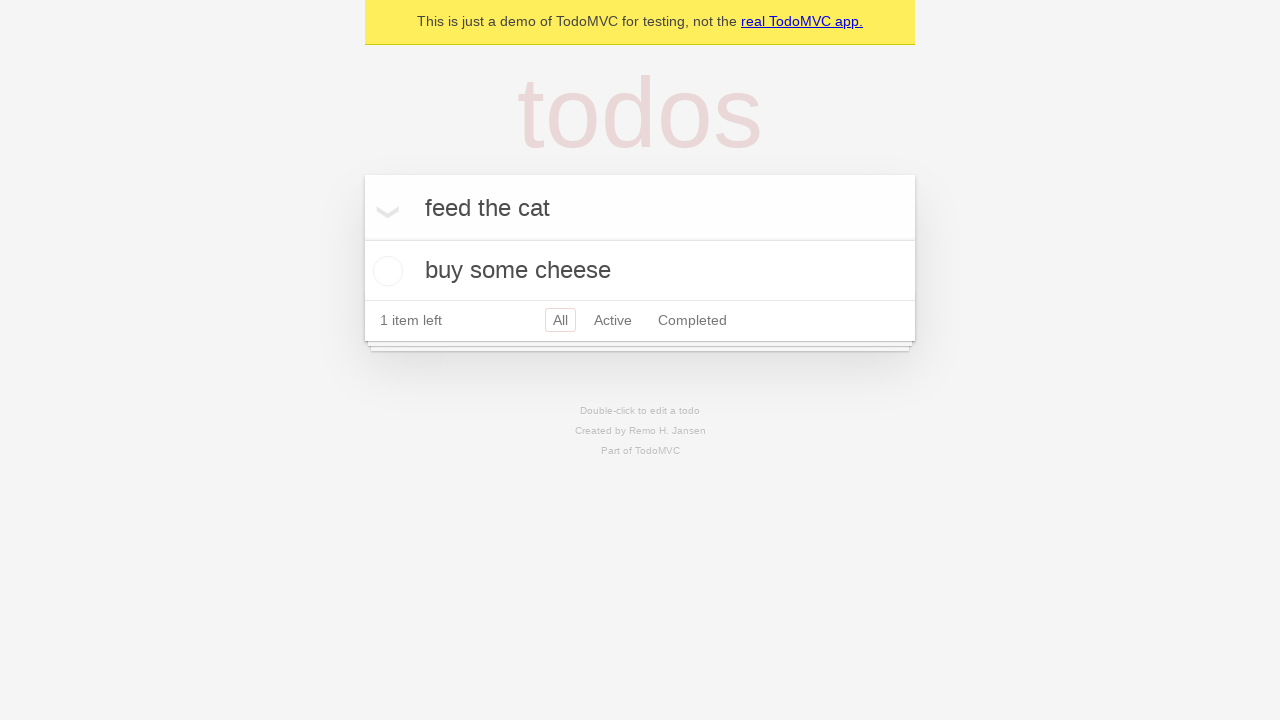

Pressed Enter to add second todo item on internal:attr=[placeholder="What needs to be done?"i]
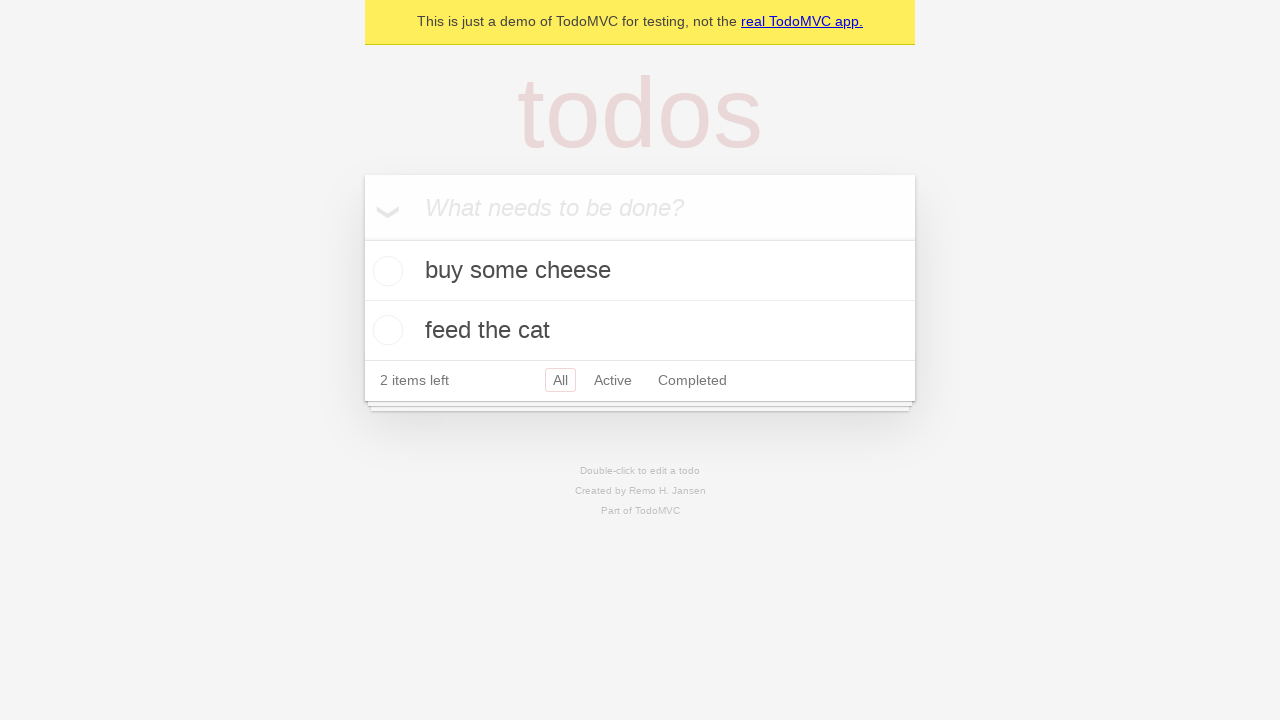

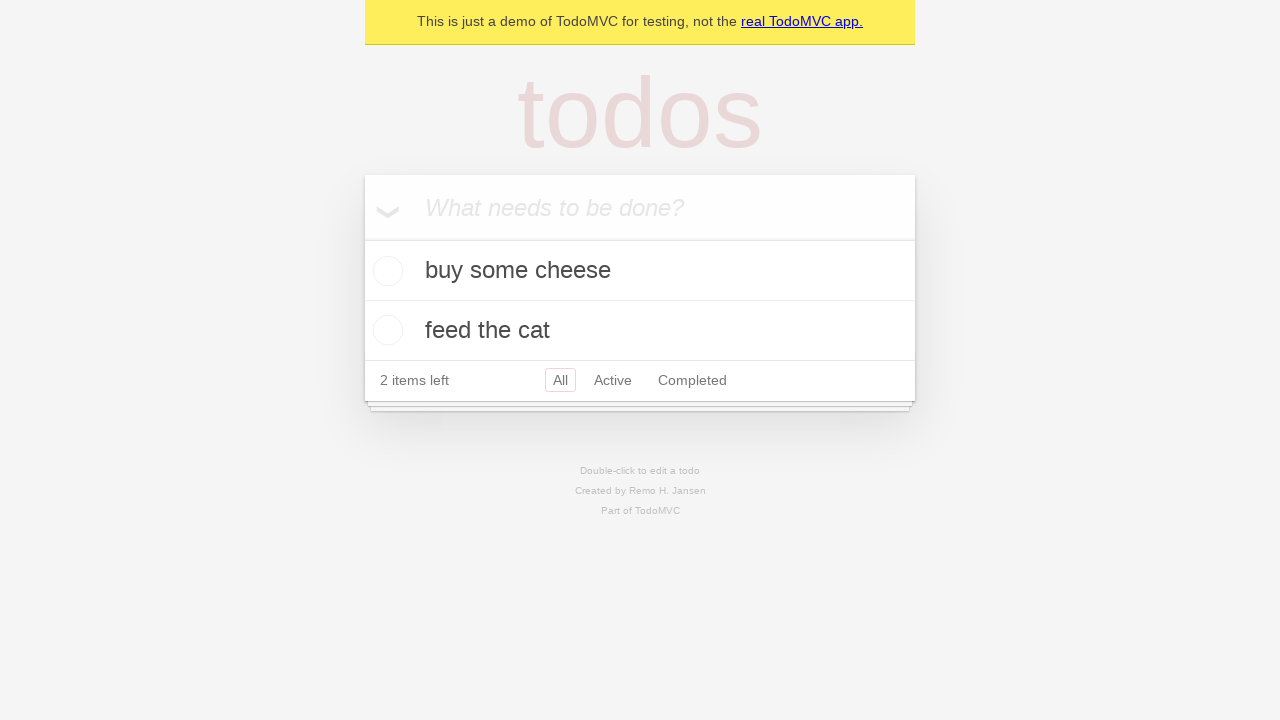